Tests a counter component by clicking a button and verifying the count increments to 1

Starting URL: https://magik3a.github.io/dev.bg/counter

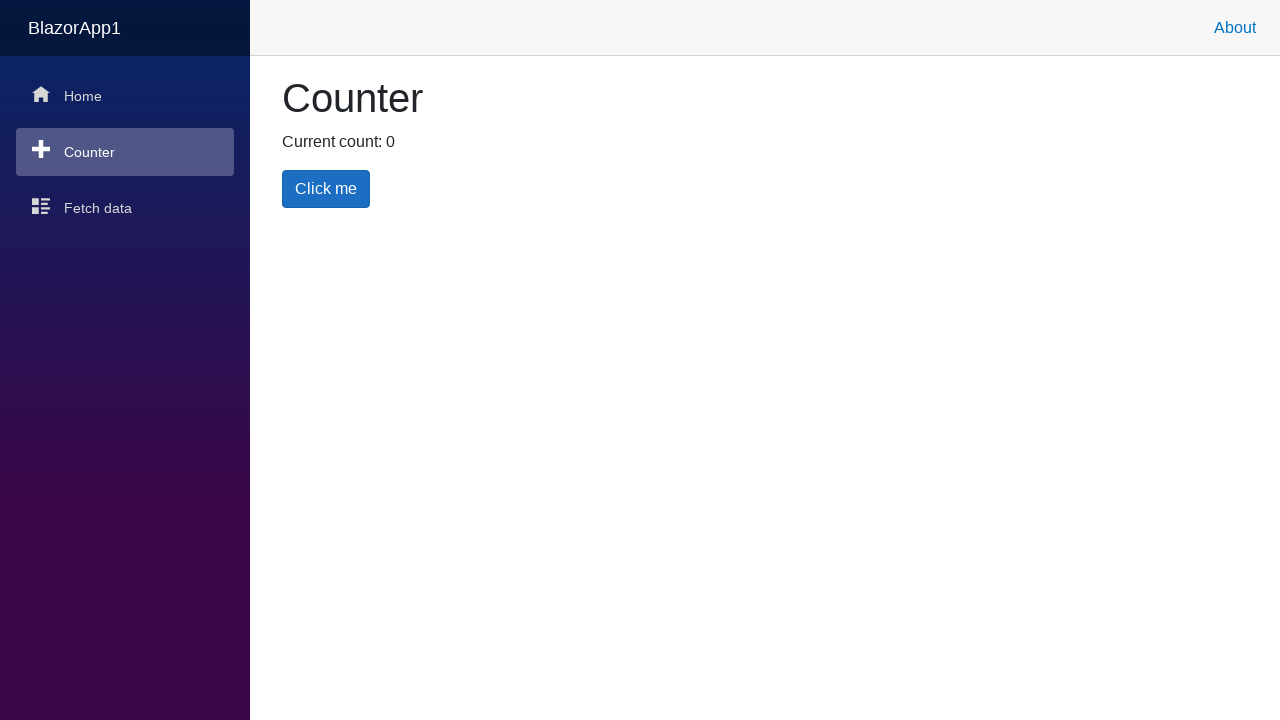

Waited for counter button to be visible
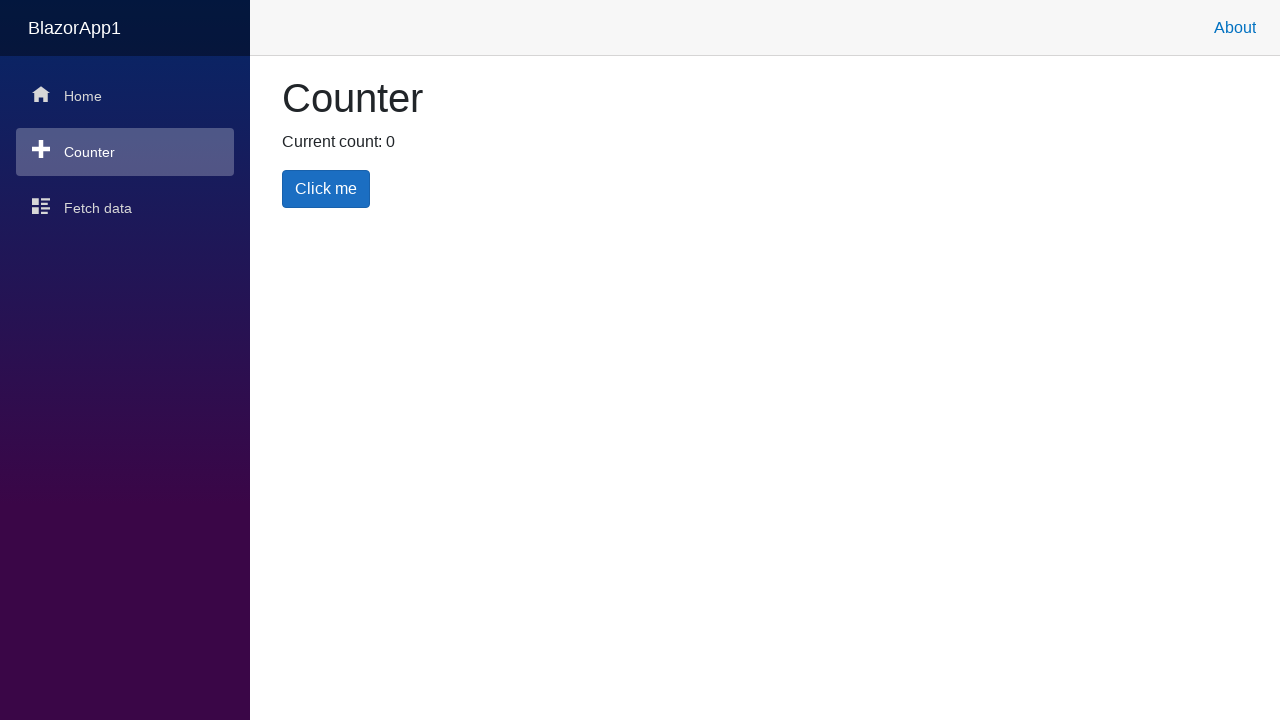

Clicked the counter button at (326, 189) on .btn
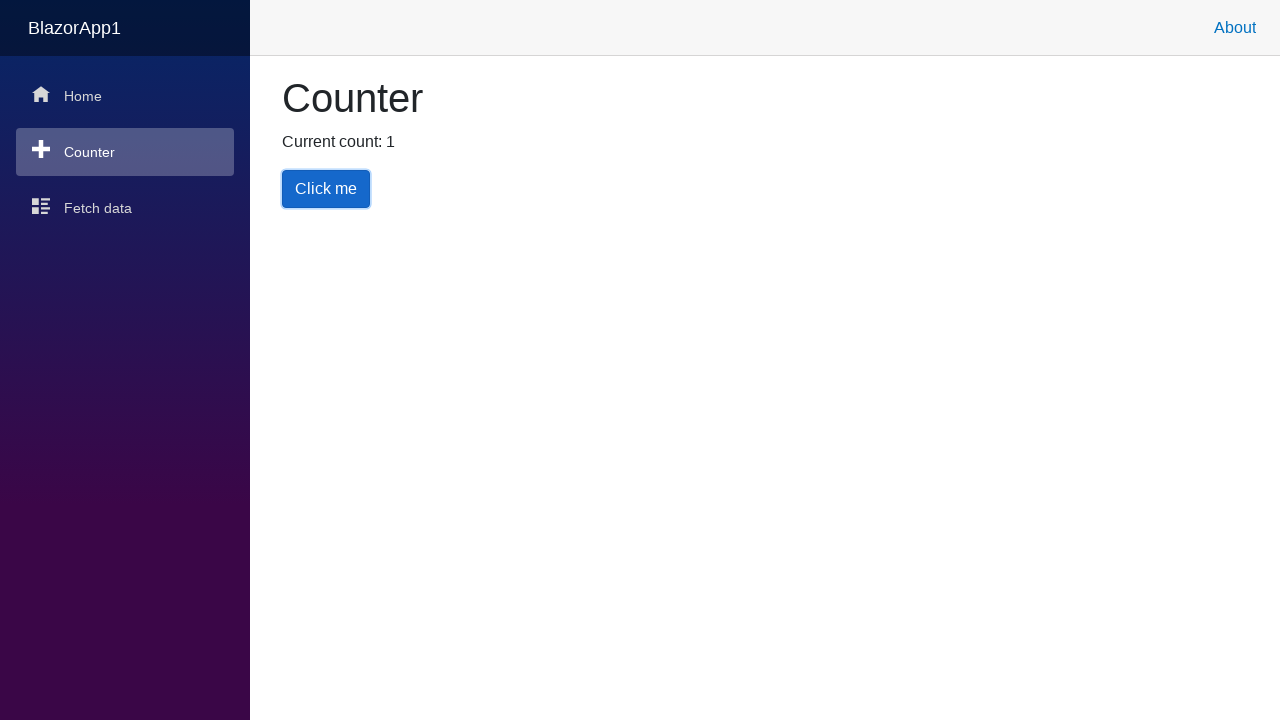

Waited for counter display to be visible
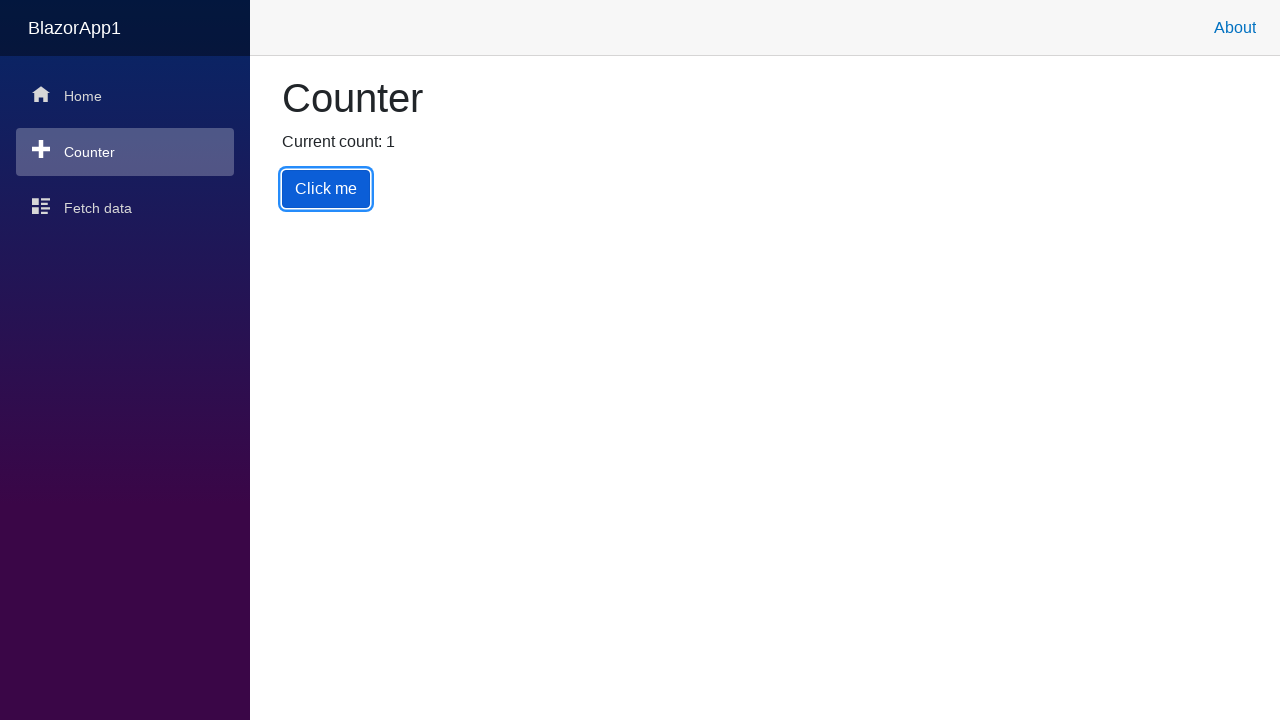

Verified counter incremented to 1
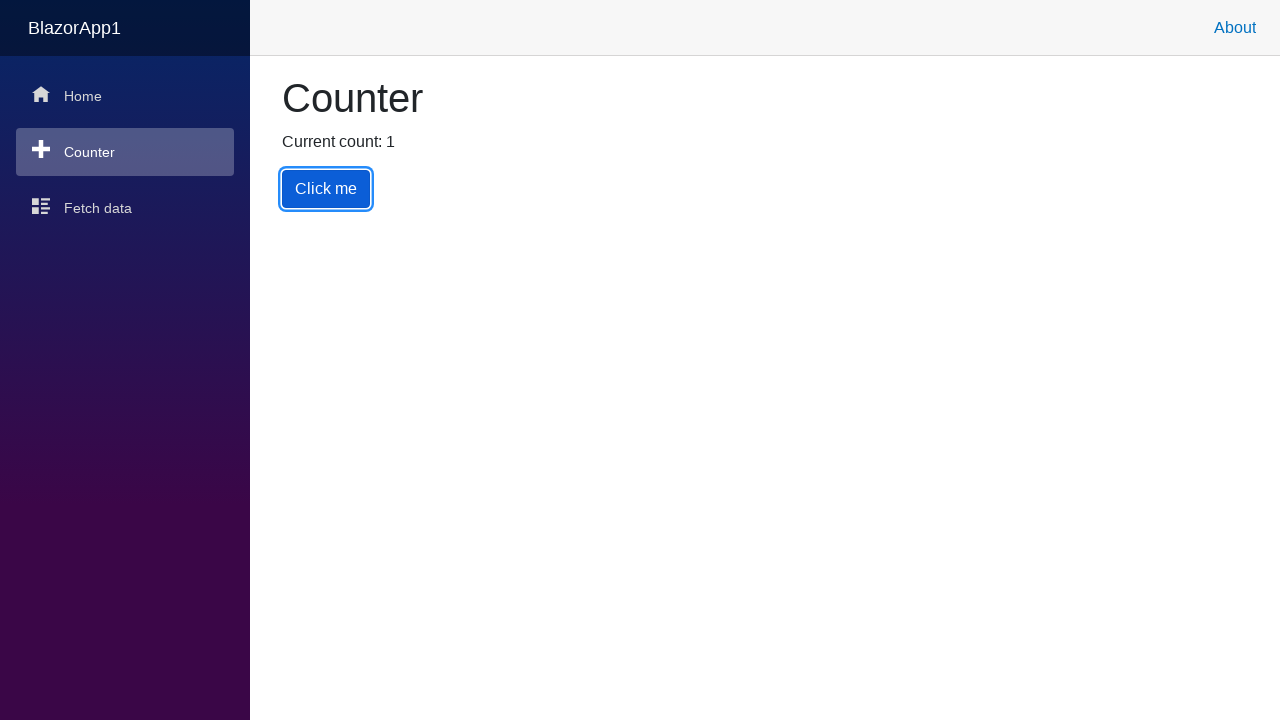

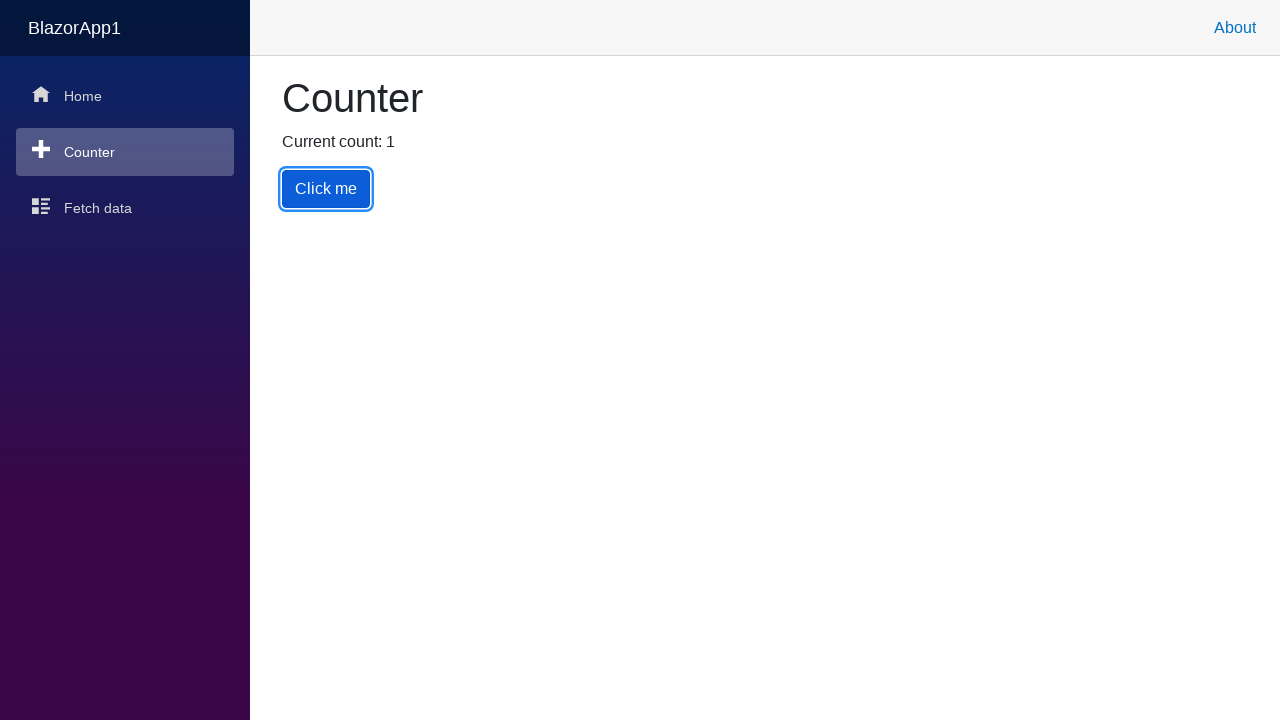